Navigates to WeatherStack website while intercepting and modifying API requests that contain specific IP addresses

Starting URL: https://weatherstack.com/

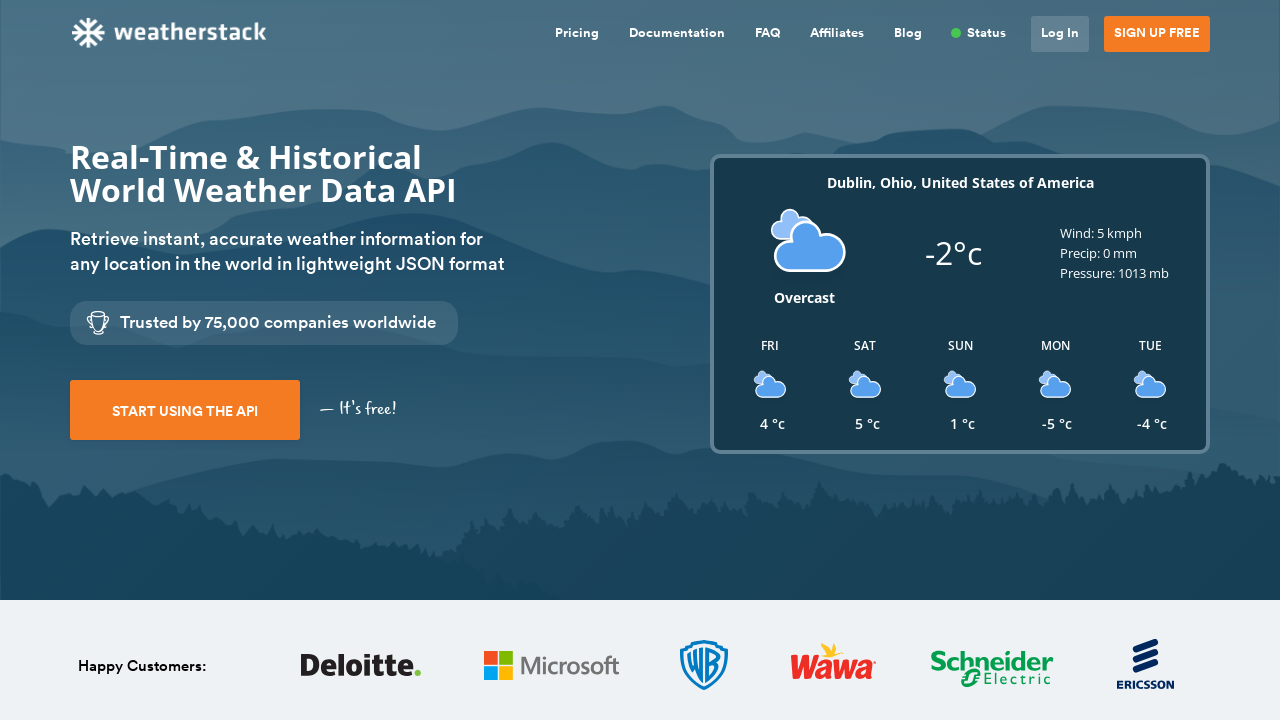

Waited for WeatherStack page to fully load with networkidle state
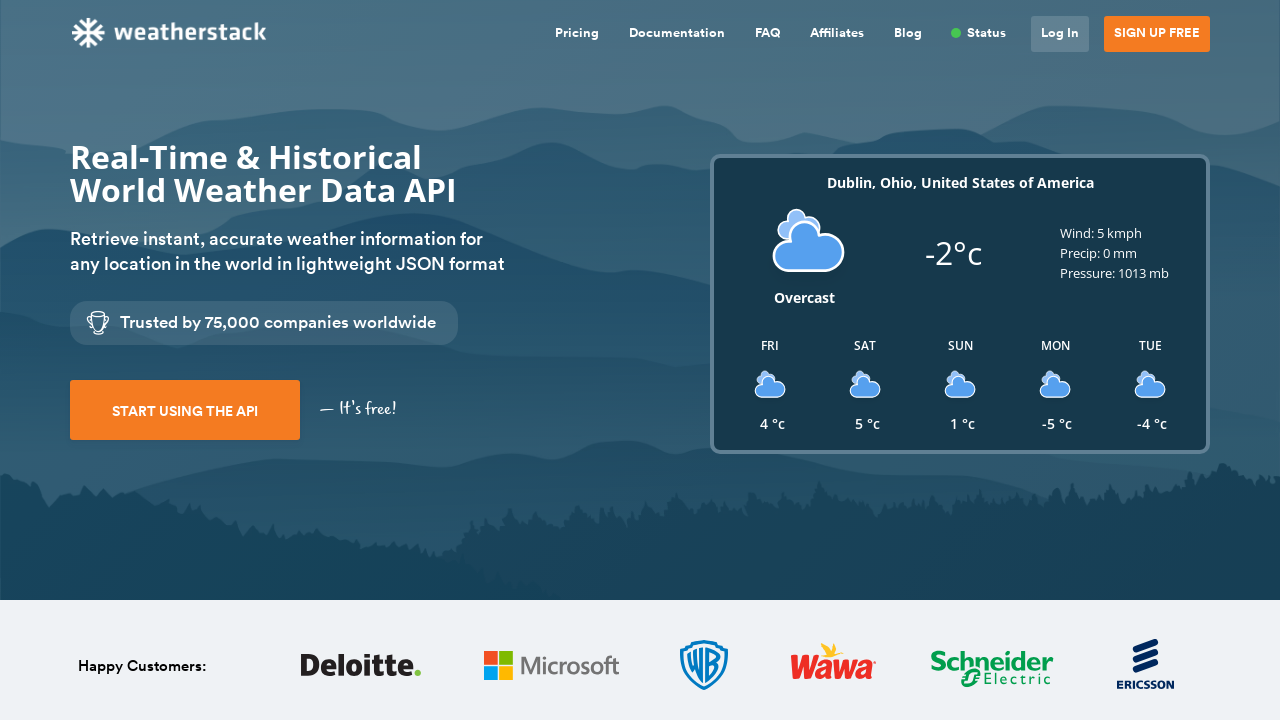

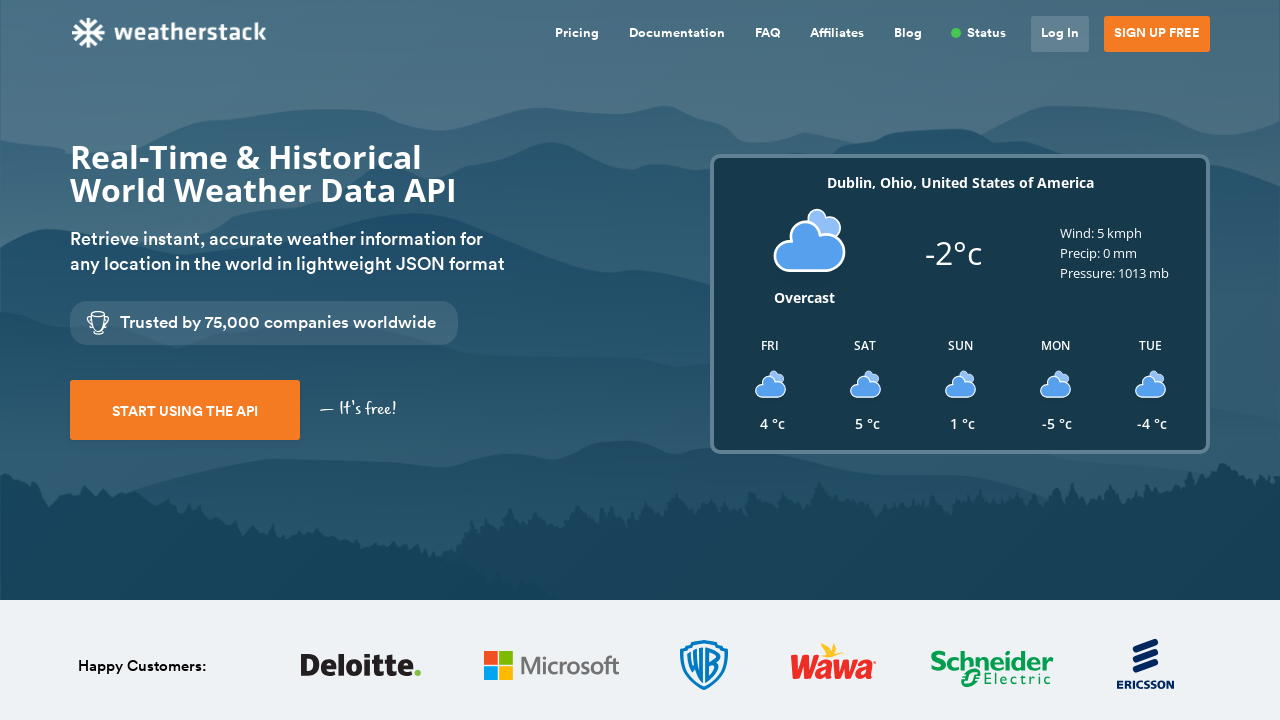